Navigates to DS Portal App and clicks the get started button

Starting URL: https://dsportalapp.herokuapp.com/

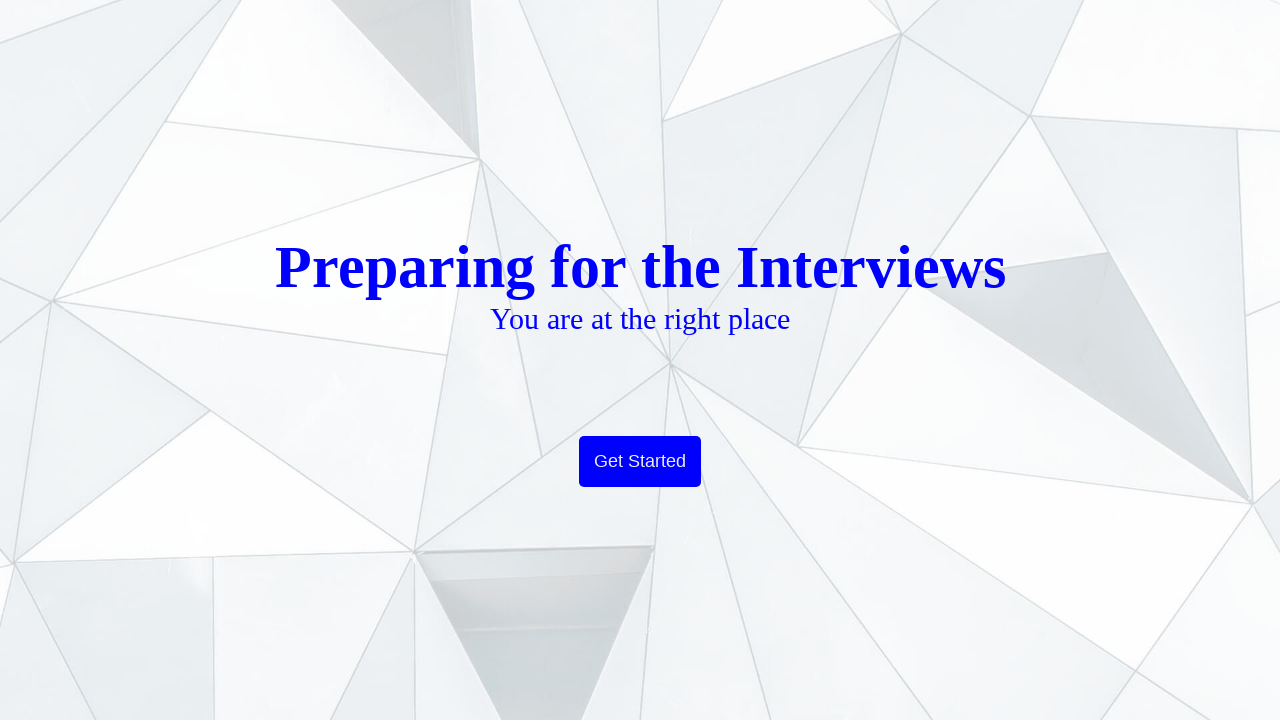

Navigated to DS Portal App at https://dsportalapp.herokuapp.com/
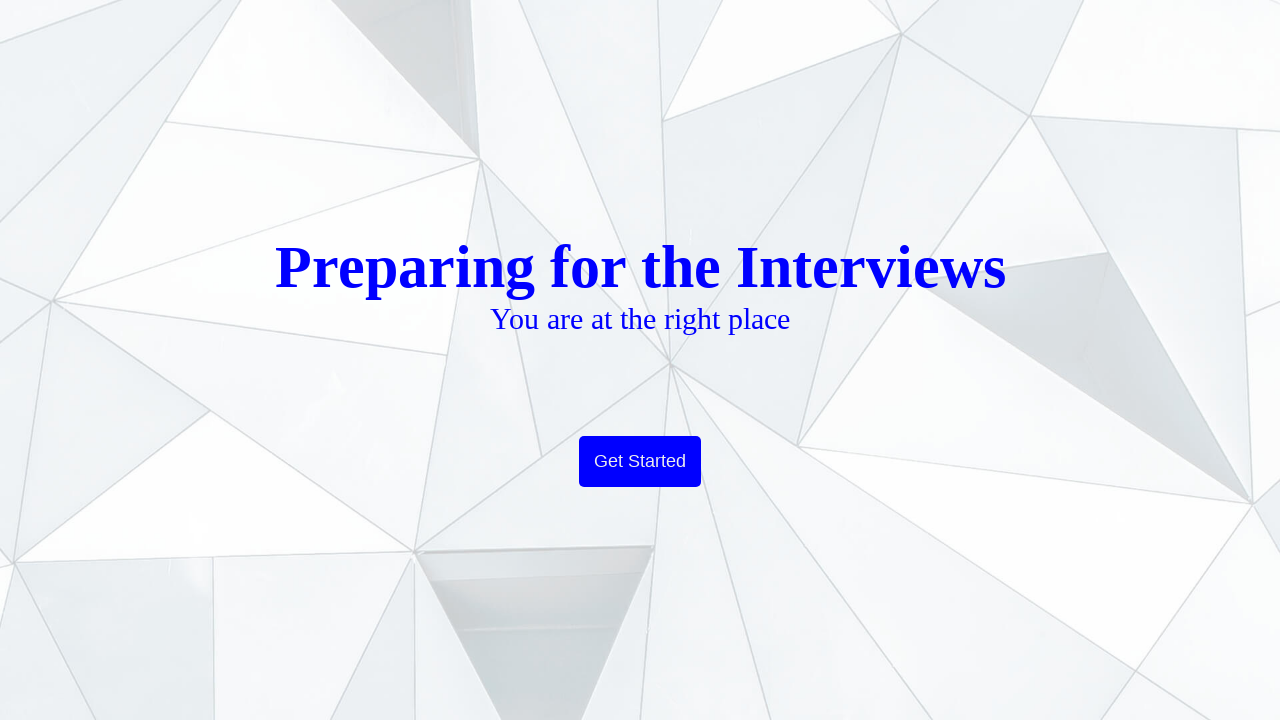

Clicked the Get Started button at (640, 462) on .btn
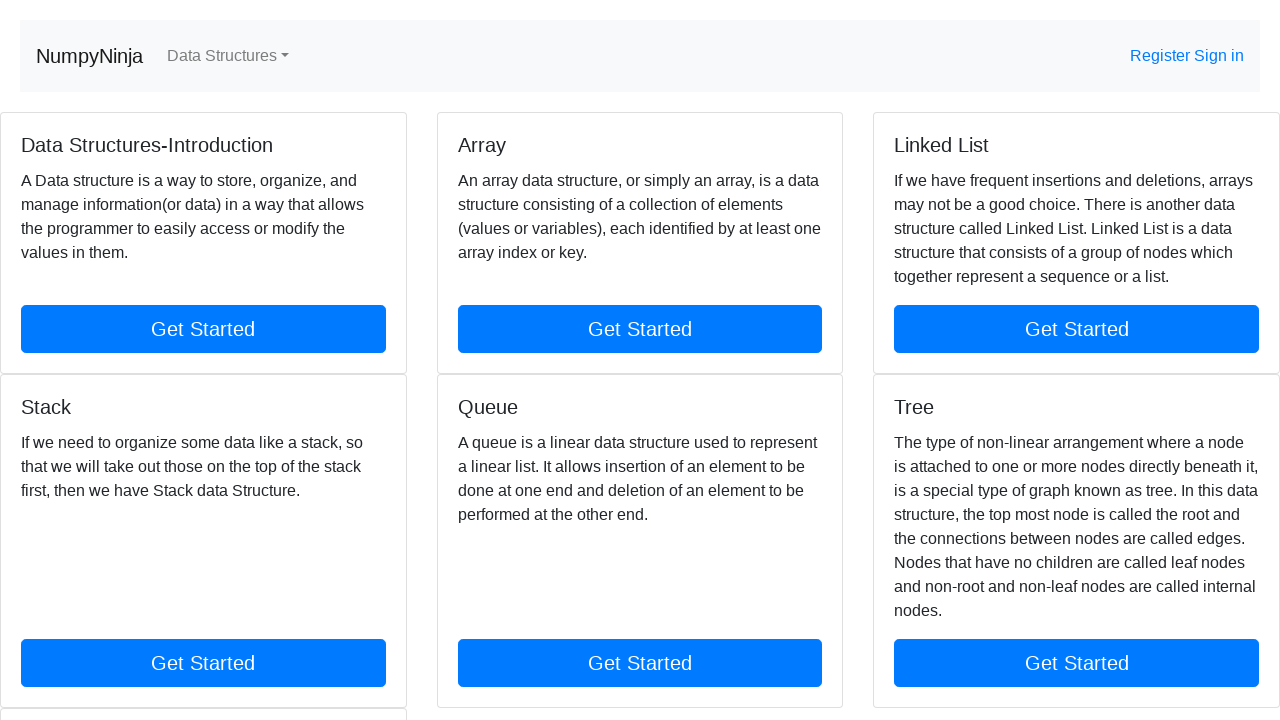

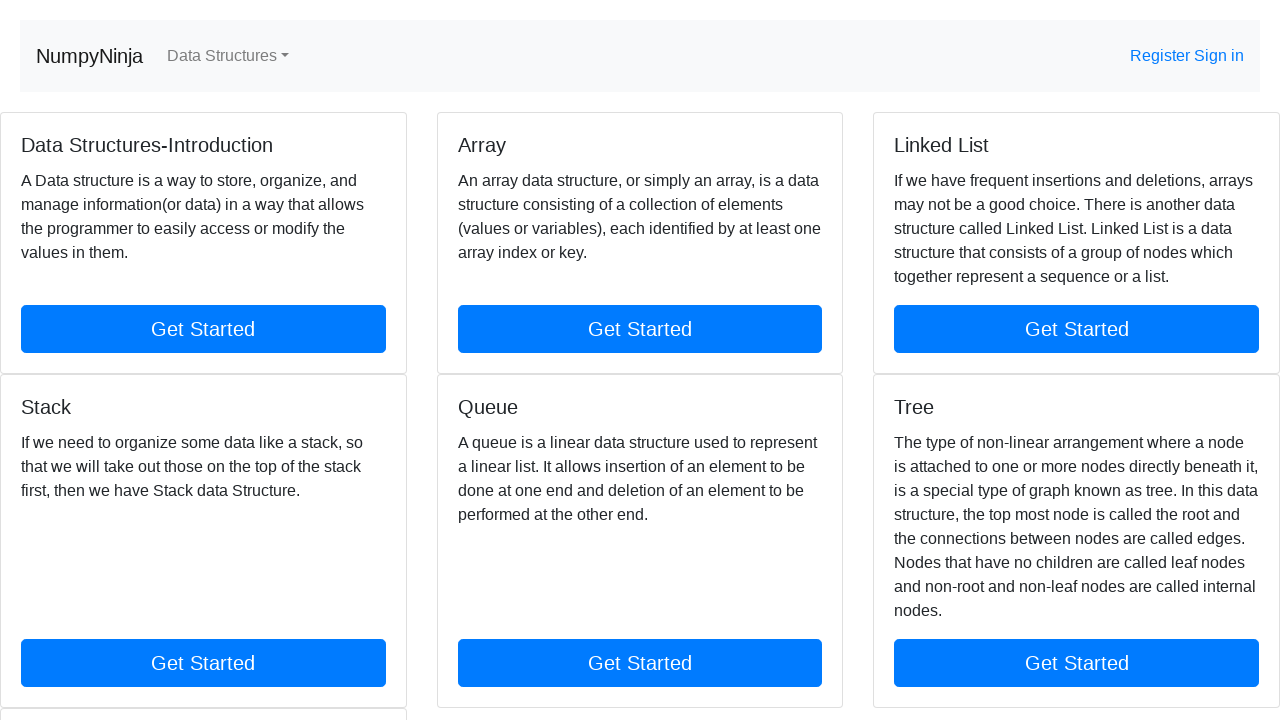